Tests switching into an iframe, locating an element, then switching back to main content and clicking a link

Starting URL: https://the-internet.herokuapp.com/iframe

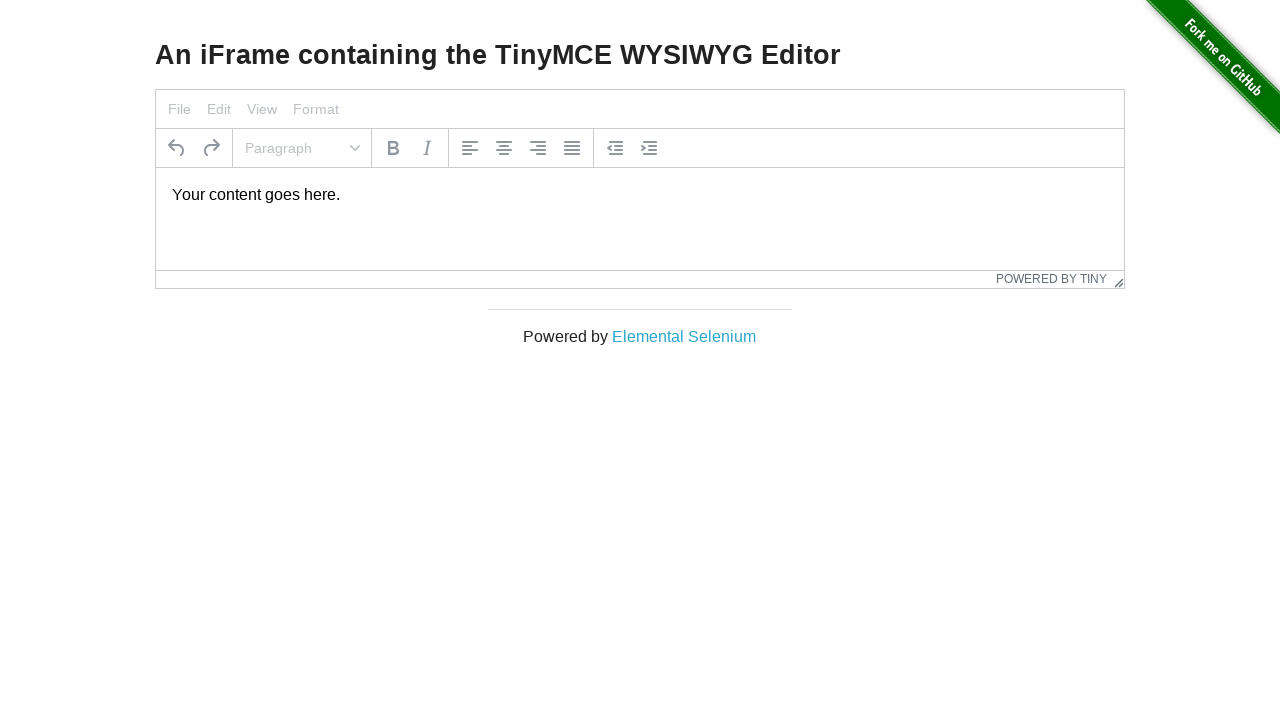

Located iframe with selector #mce_0_ifr
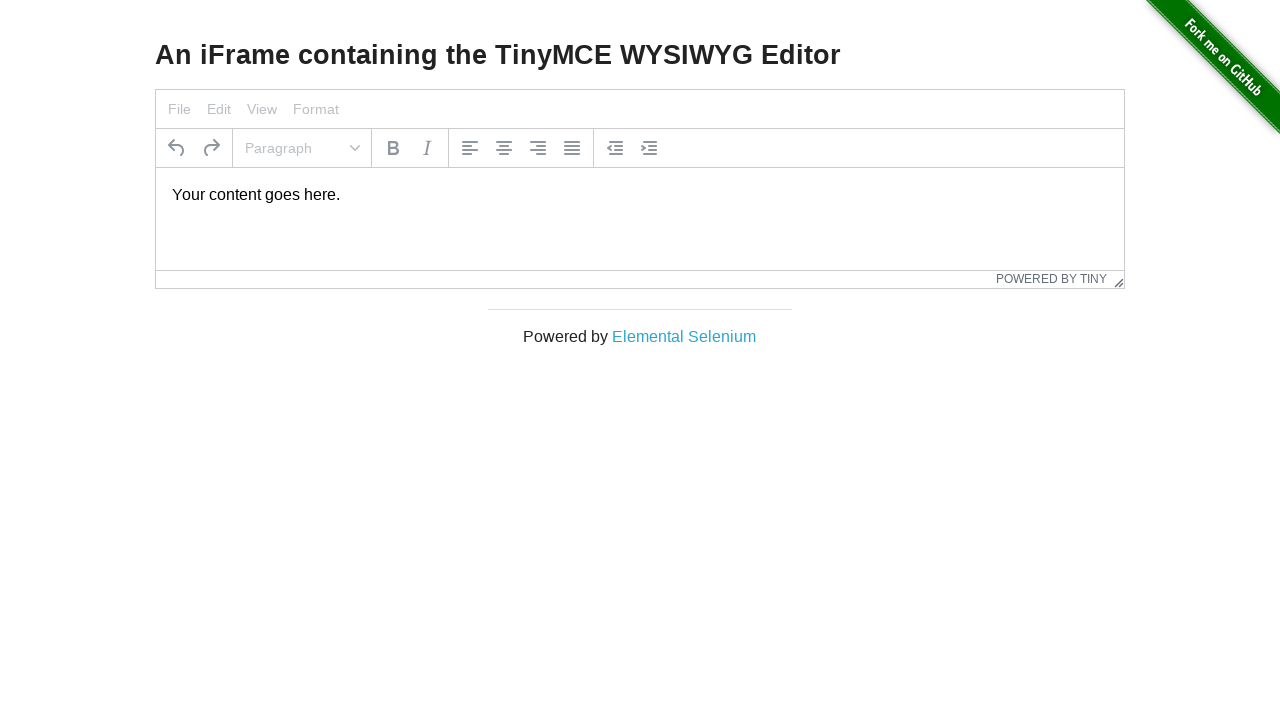

Waited for paragraph element inside iframe to be visible
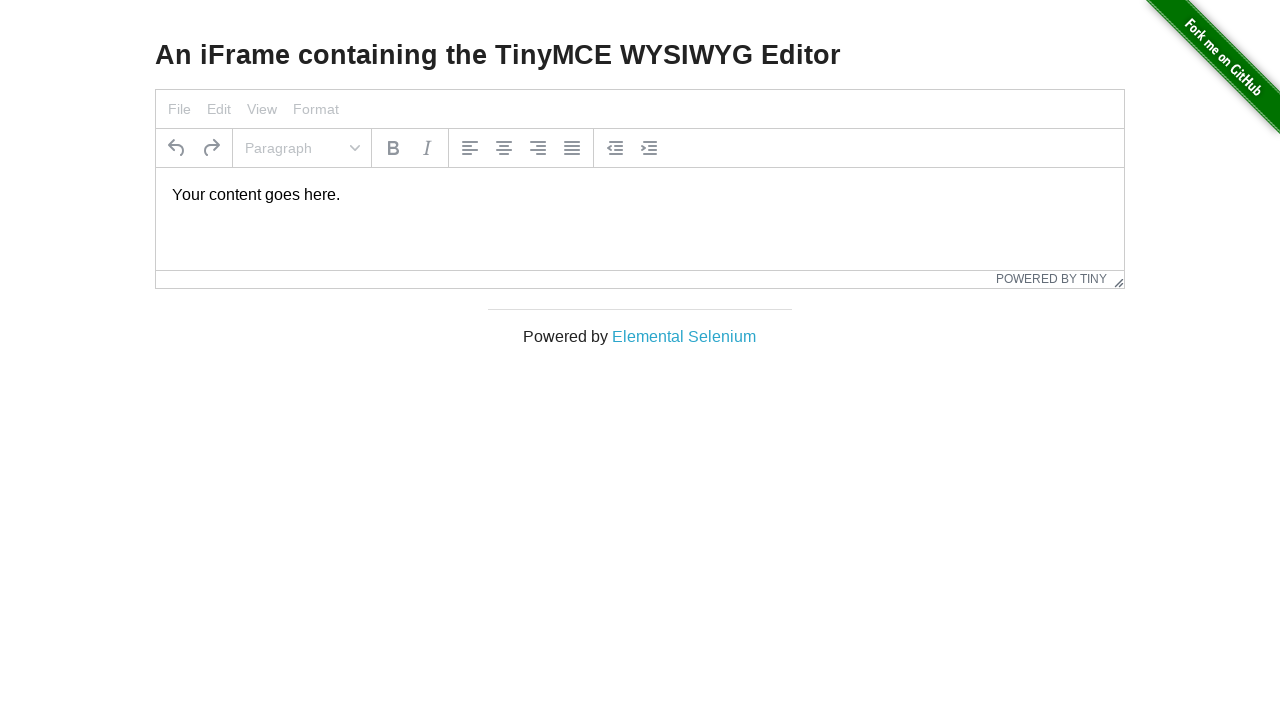

Clicked 'Elemental Selenium' link in main content at (684, 336) on xpath=//*[.='Elemental Selenium']
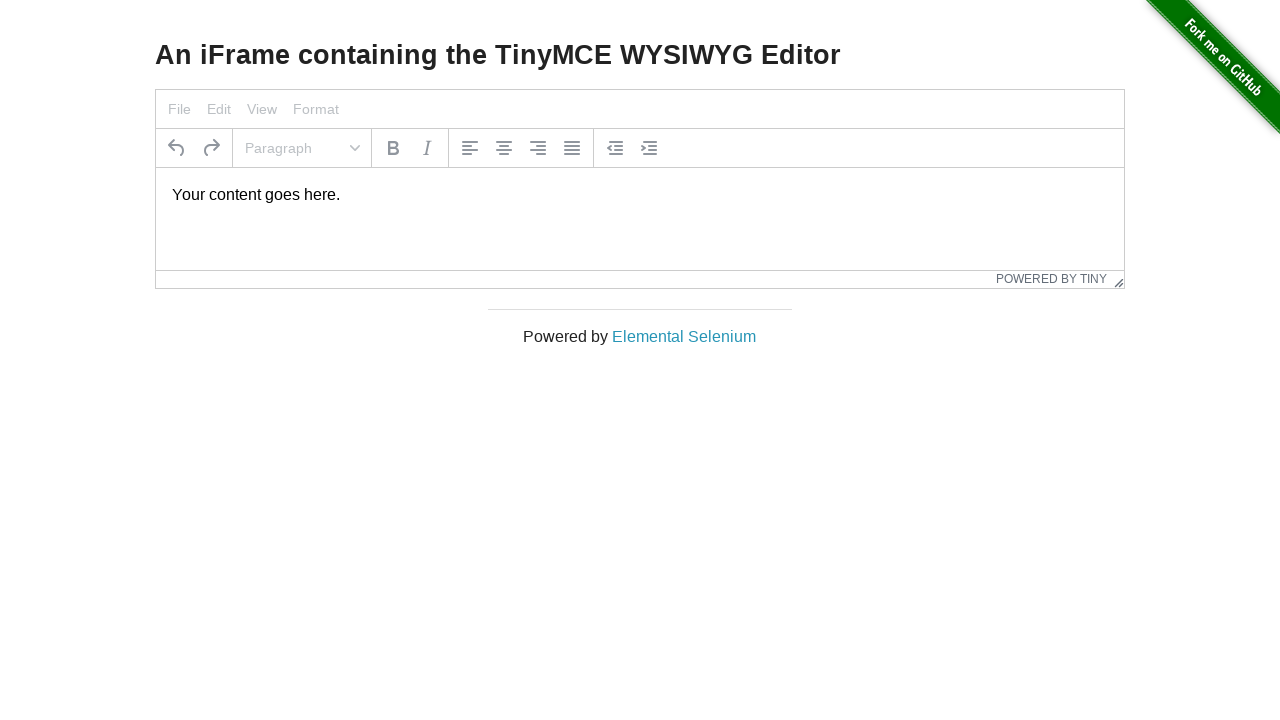

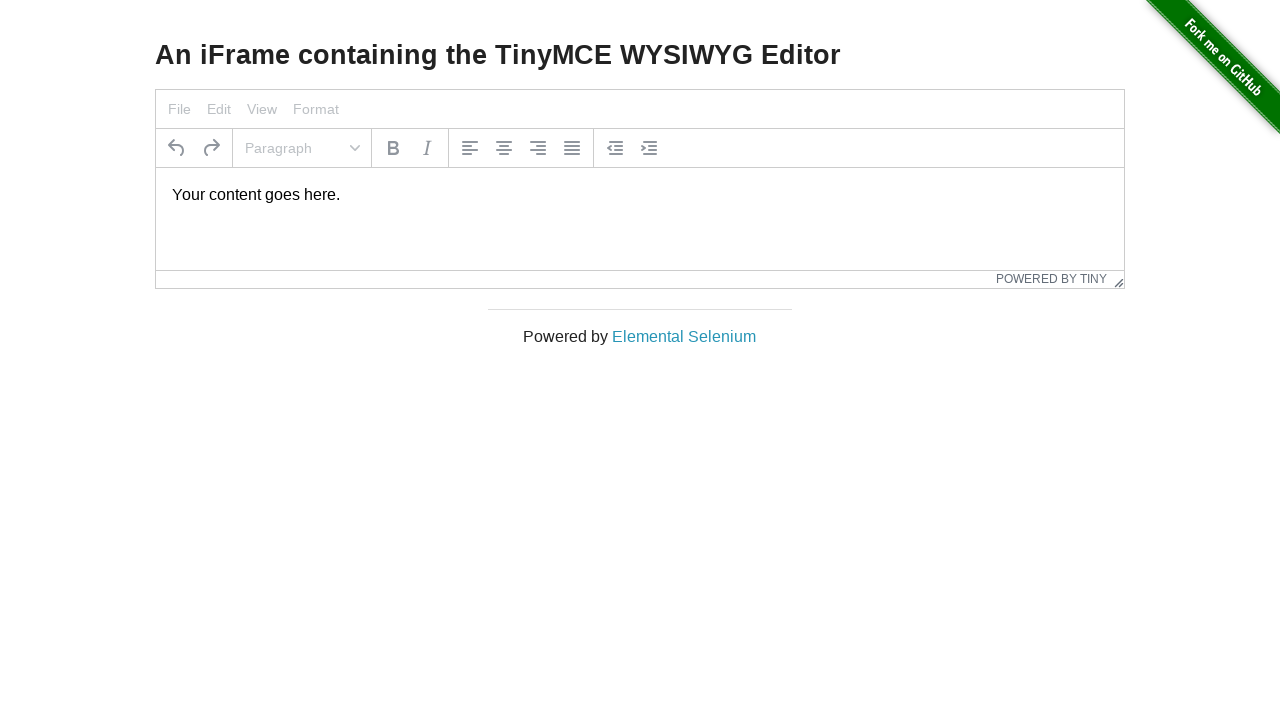